Tests checkbox selection and autosuggestive dropdown functionality by selecting a senior citizen discount checkbox and choosing India from an autosuggest dropdown

Starting URL: https://rahulshettyacademy.com/dropdownsPractise/

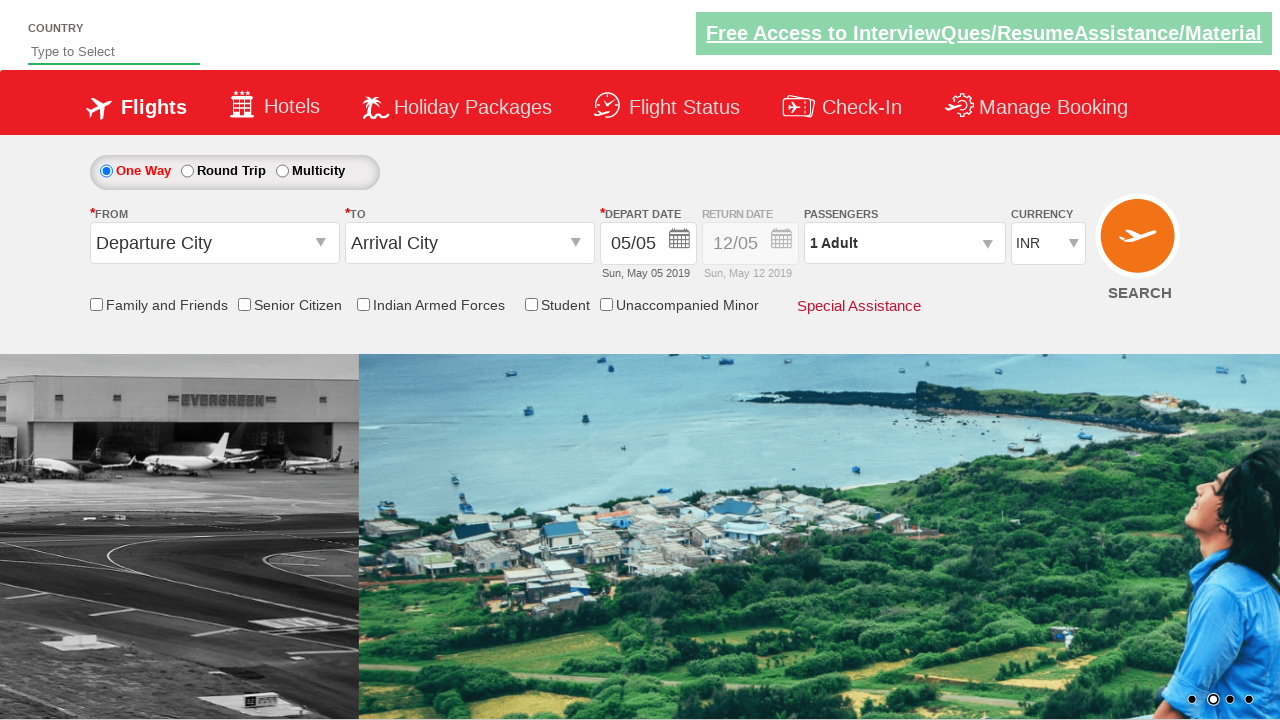

Checked initial state of senior citizen discount checkbox
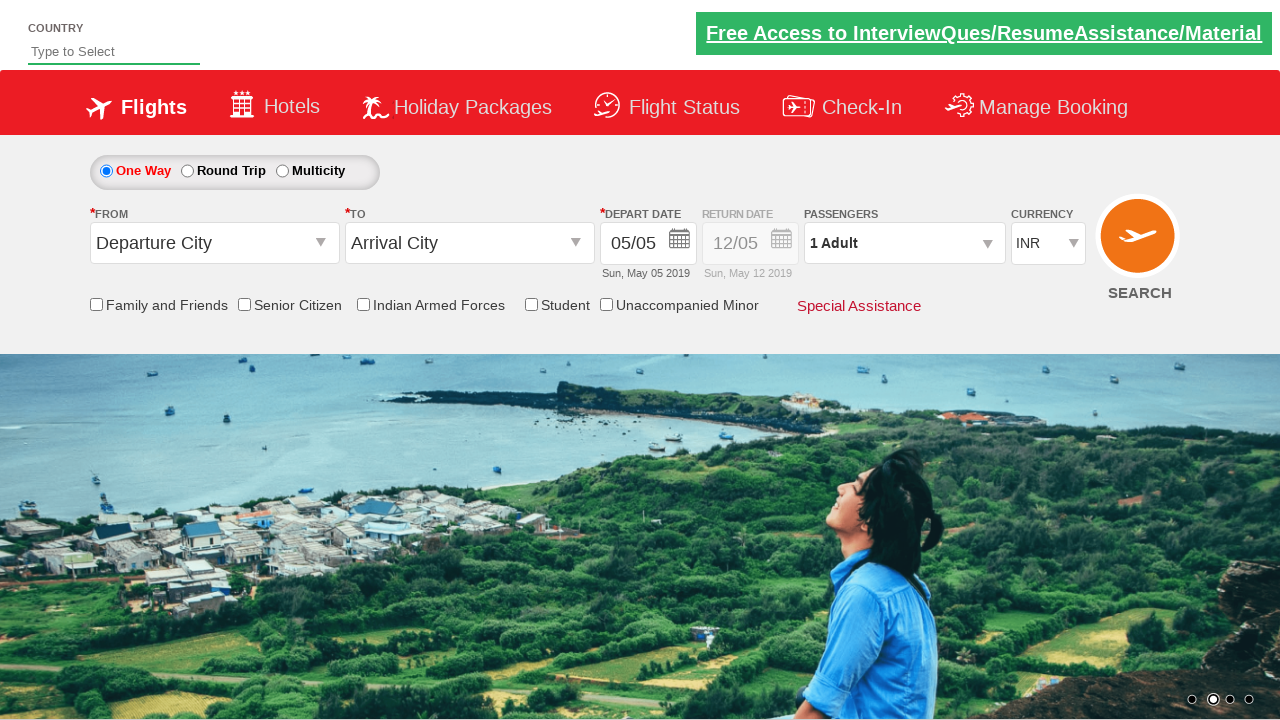

Clicked senior citizen discount checkbox at (244, 304) on input[id*='SeniorCitizenDiscount']
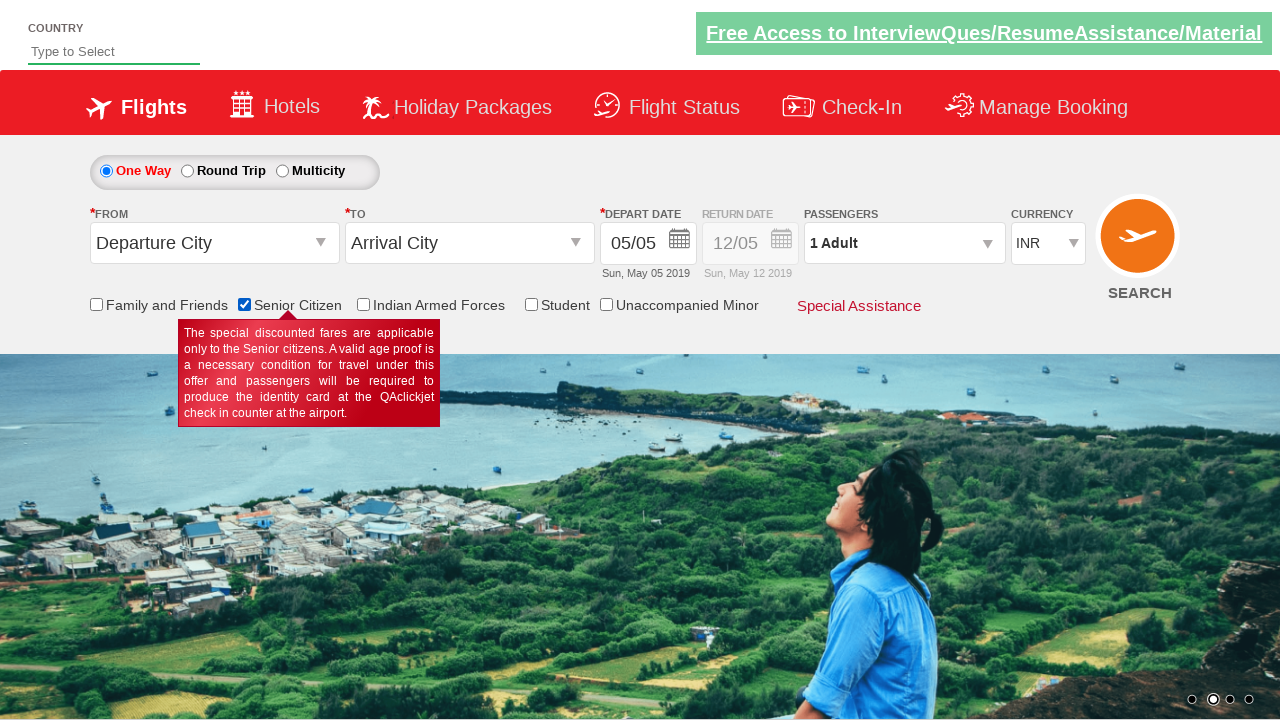

Verified senior citizen discount checkbox is now selected
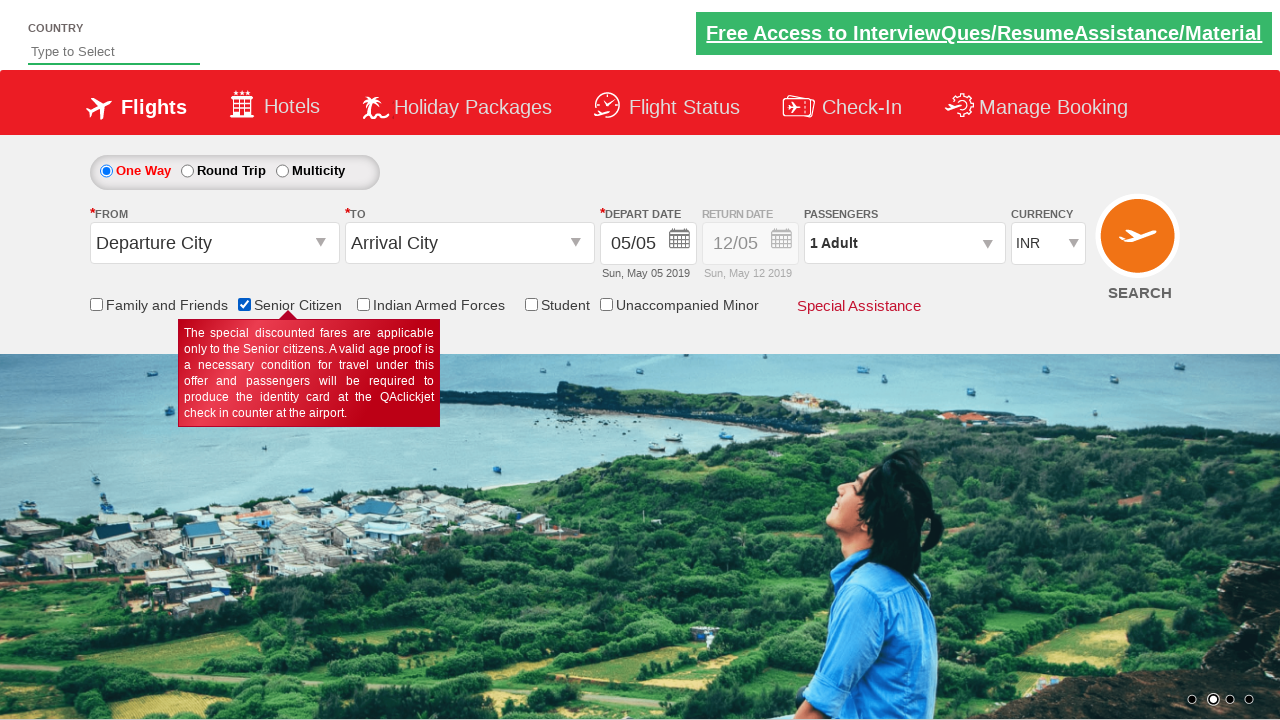

Counted total checkboxes on page: 6
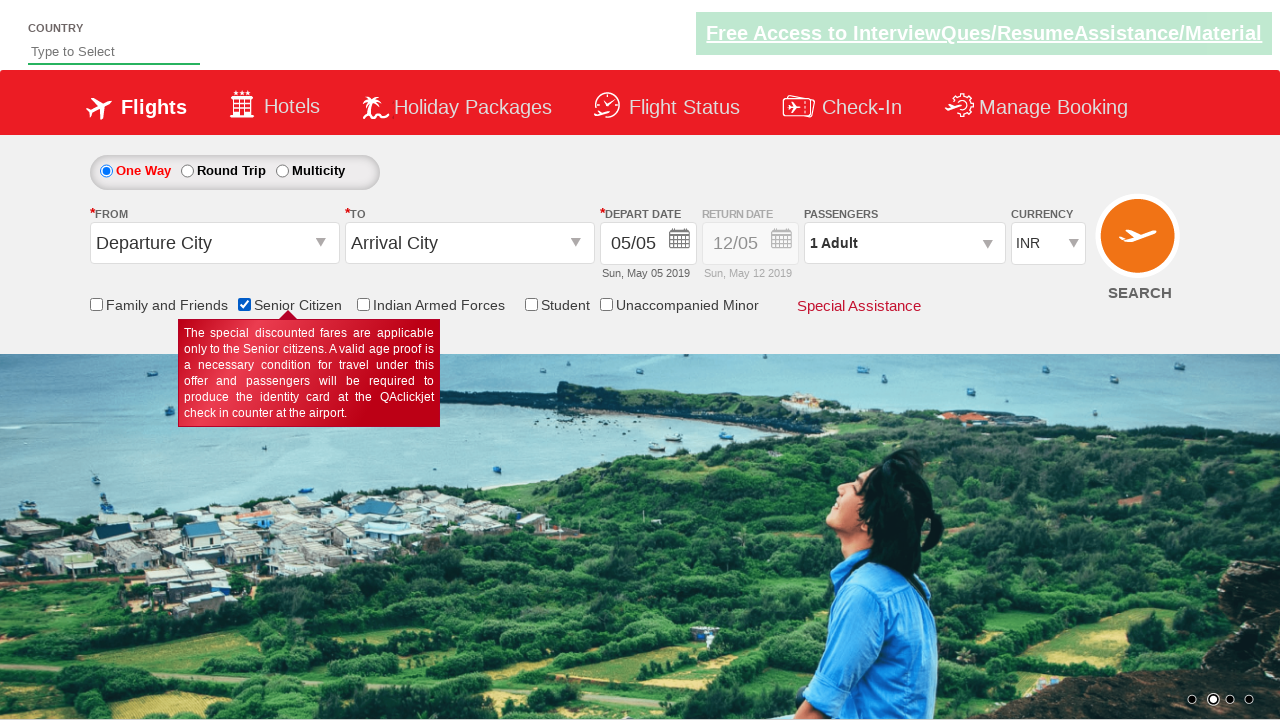

Filled autosuggest field with 'India' on #autosuggest
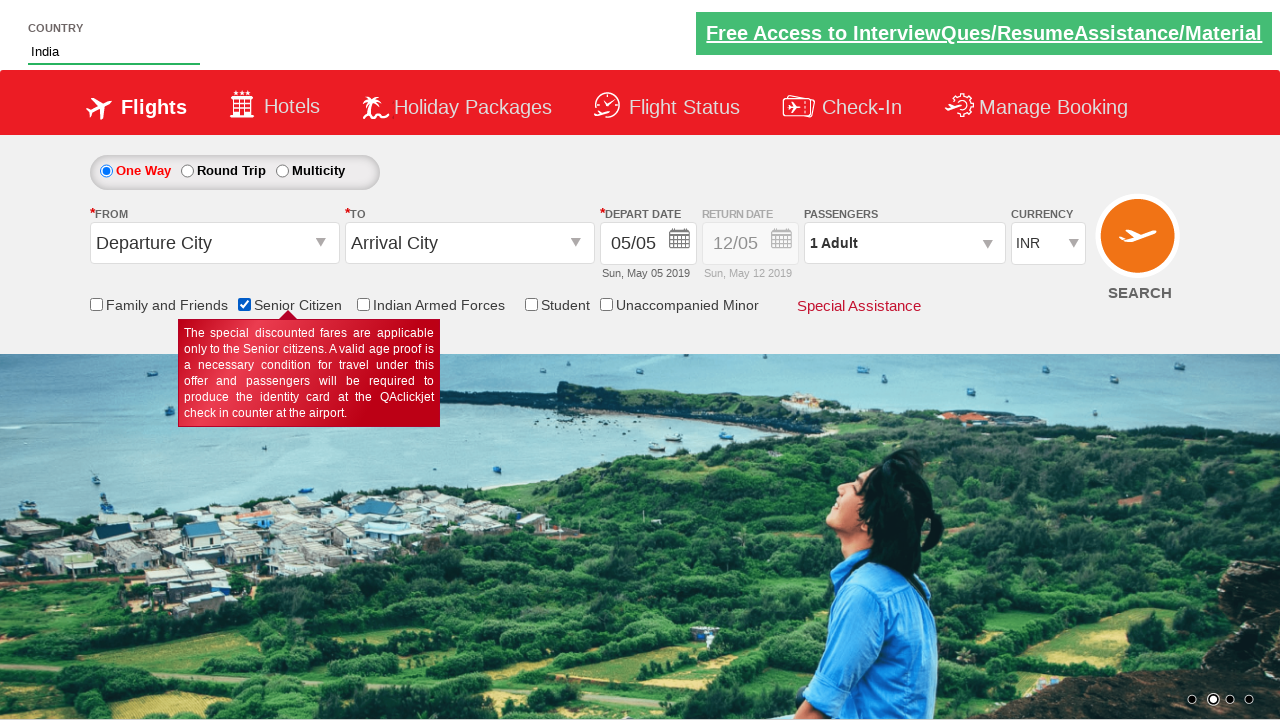

Autosuggest dropdown options appeared
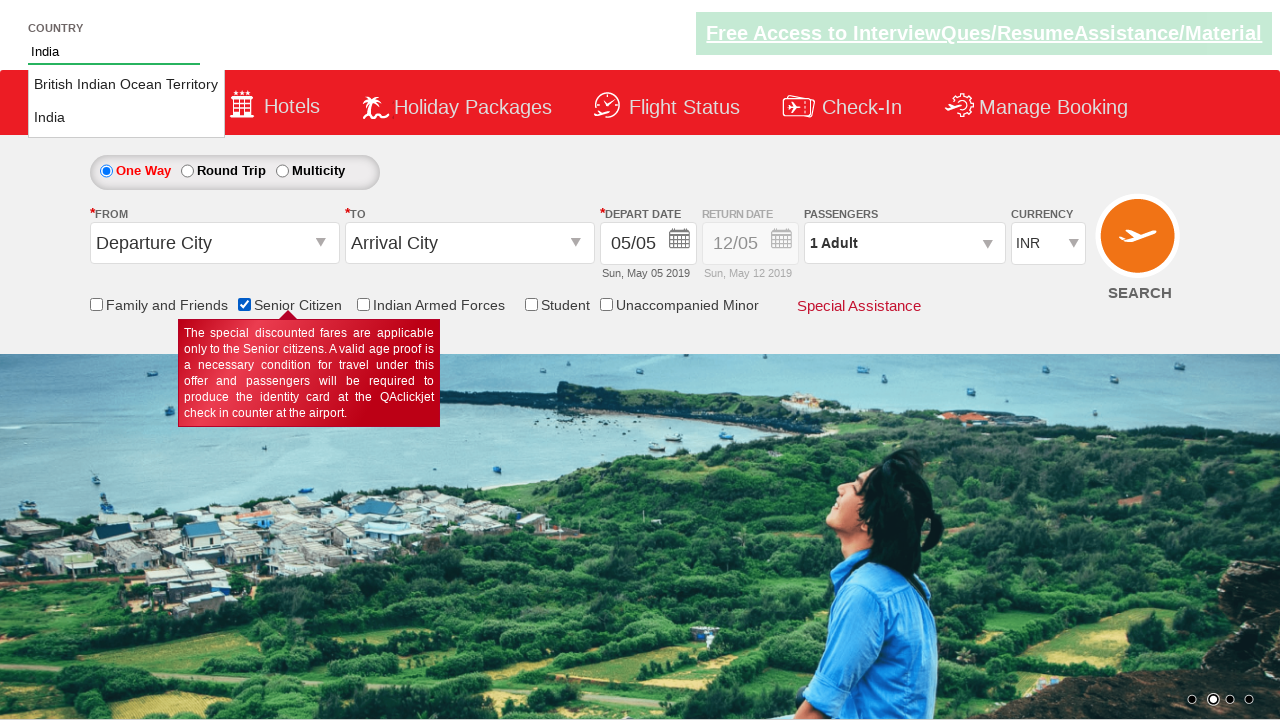

Retrieved all dropdown options (2 items)
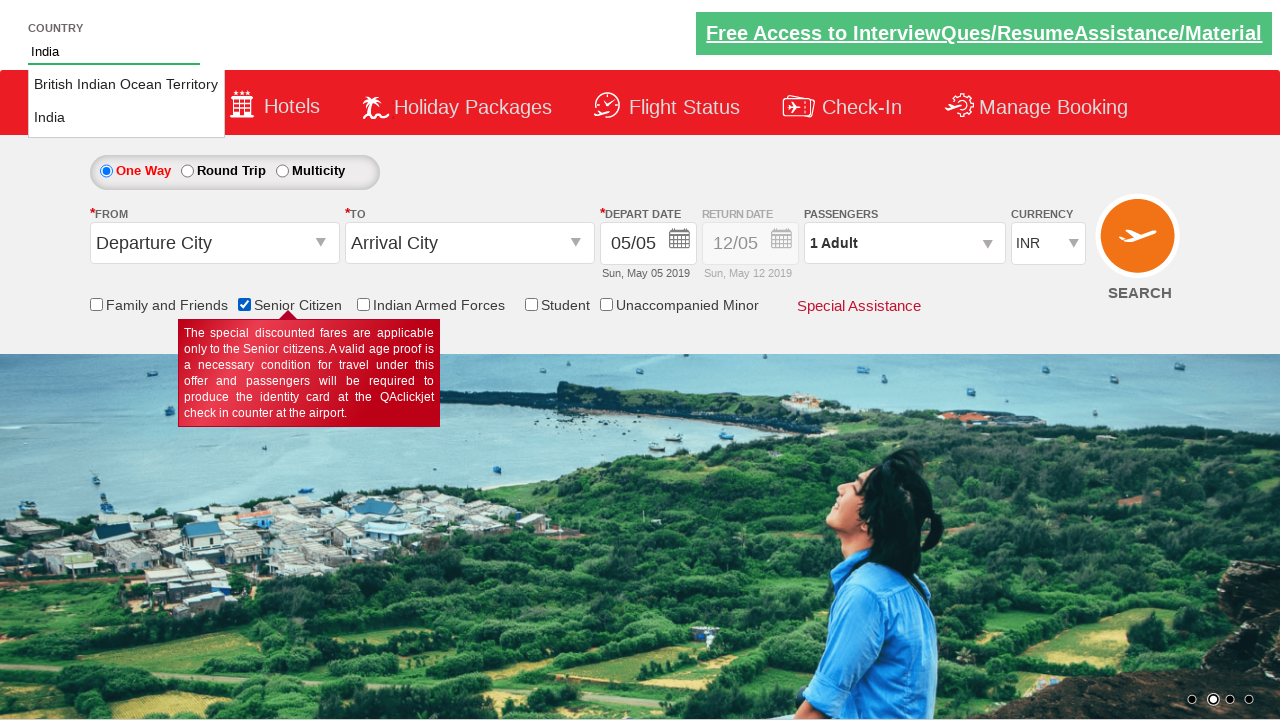

Selected 'India' from autosuggest dropdown at (126, 118) on li[class='ui-menu-item'] a >> nth=1
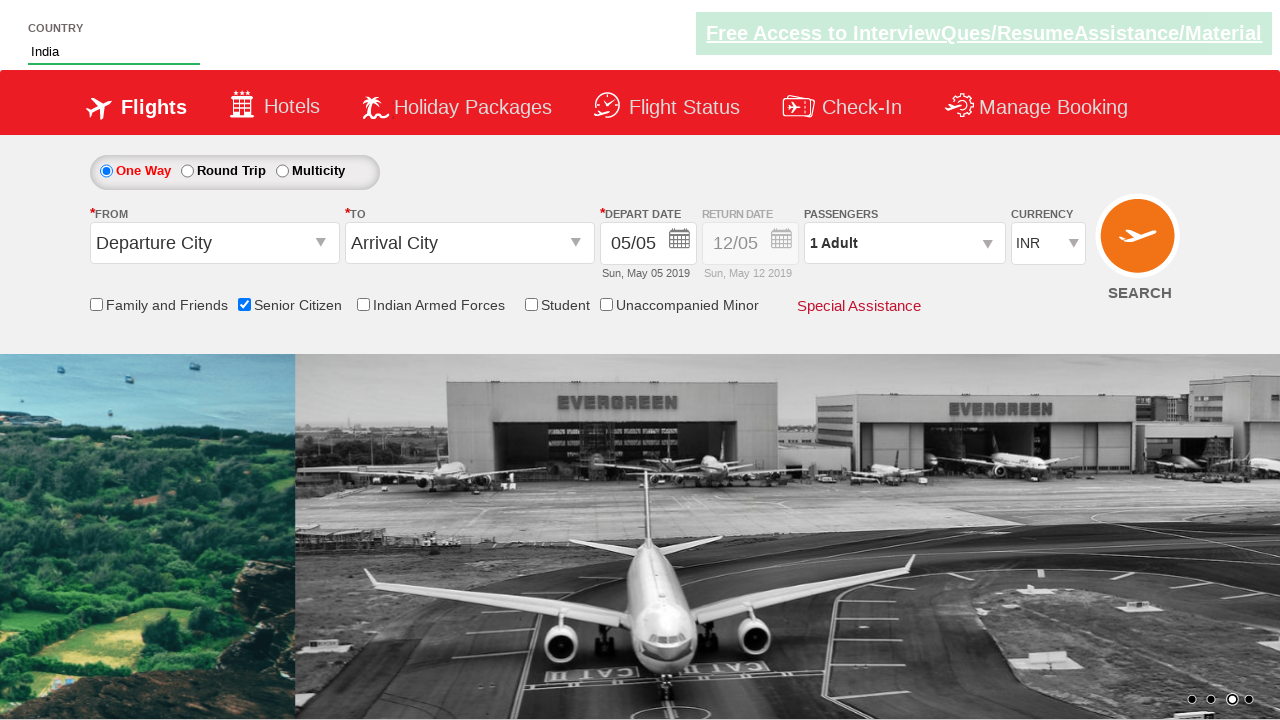

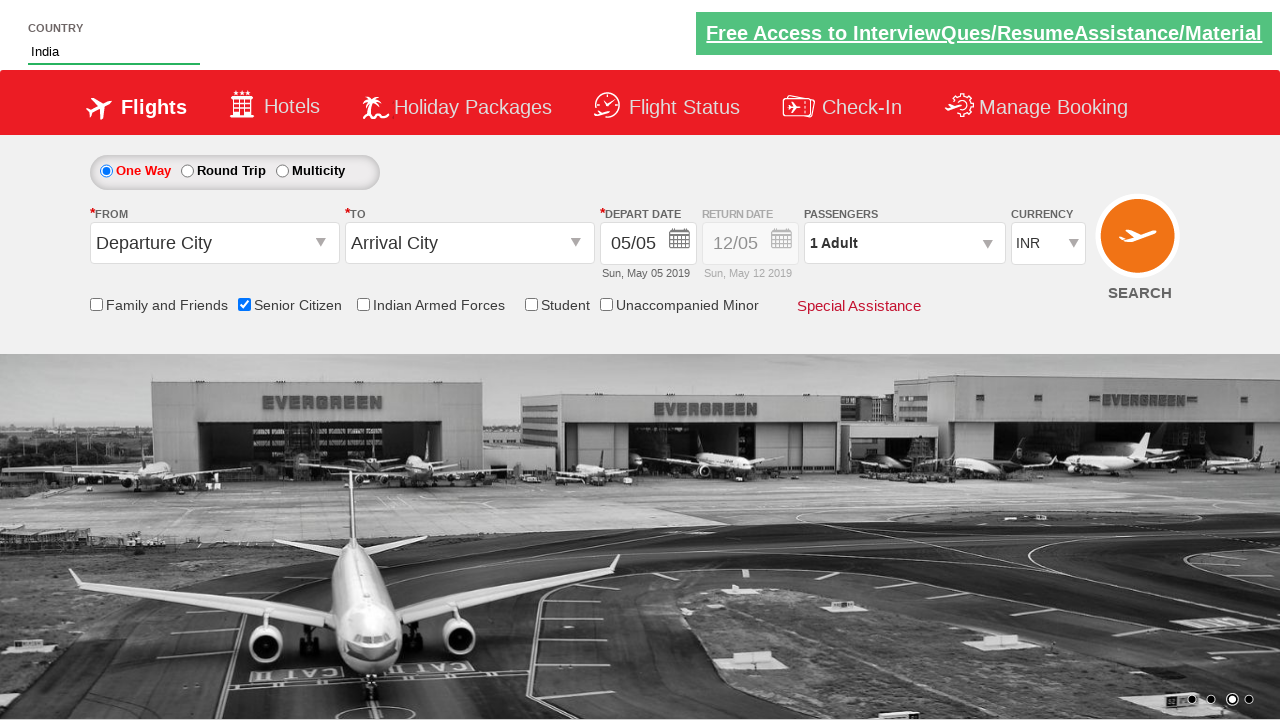